Tests mouse hover menu navigation by hovering over main menu items and submenus

Starting URL: https://demoqa.com/menu/

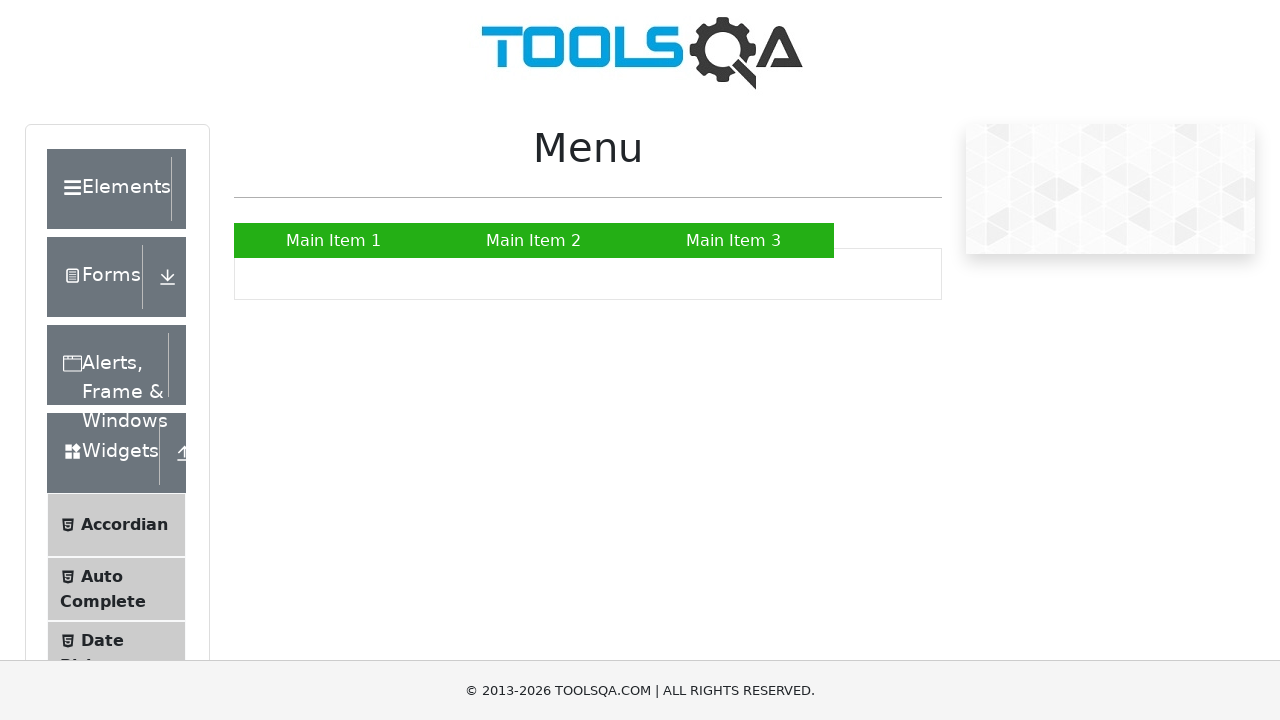

Hovered over main menu item 'Main Item 2' at (534, 240) on a:text('Main Item 2')
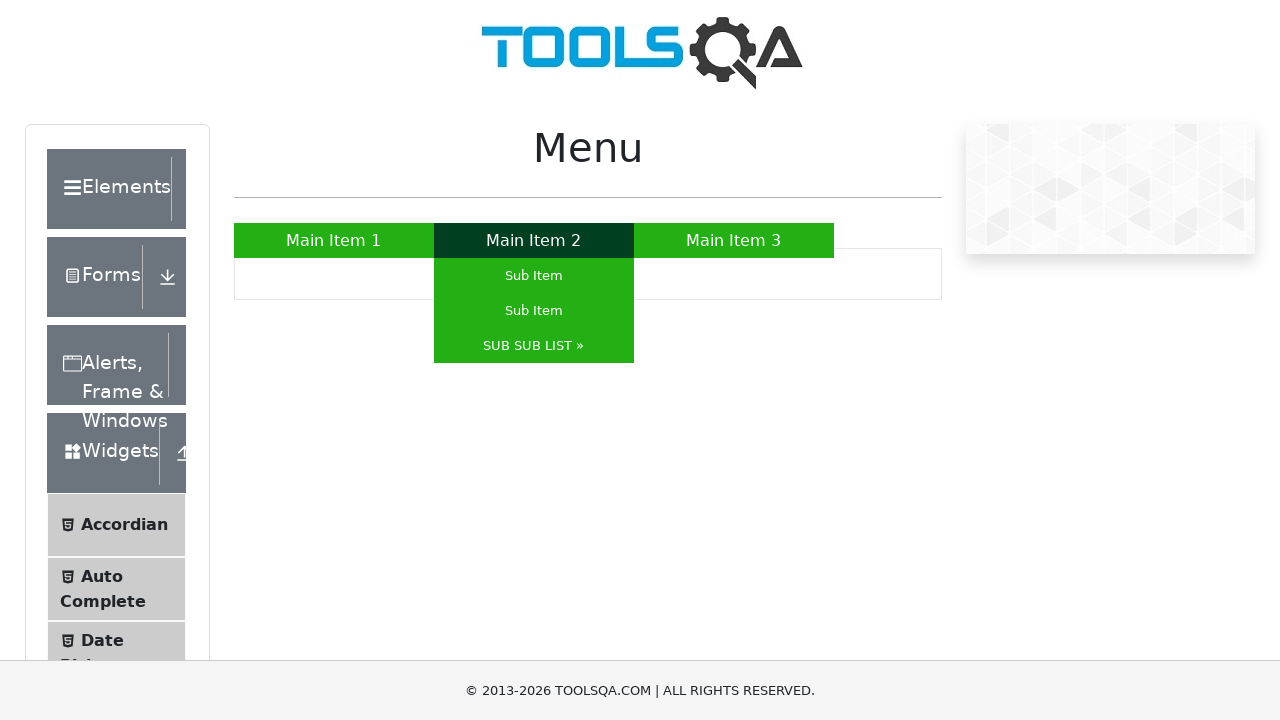

Hovered over submenu item 'SUB SUB LIST »' at (534, 346) on a:text('SUB SUB LIST »')
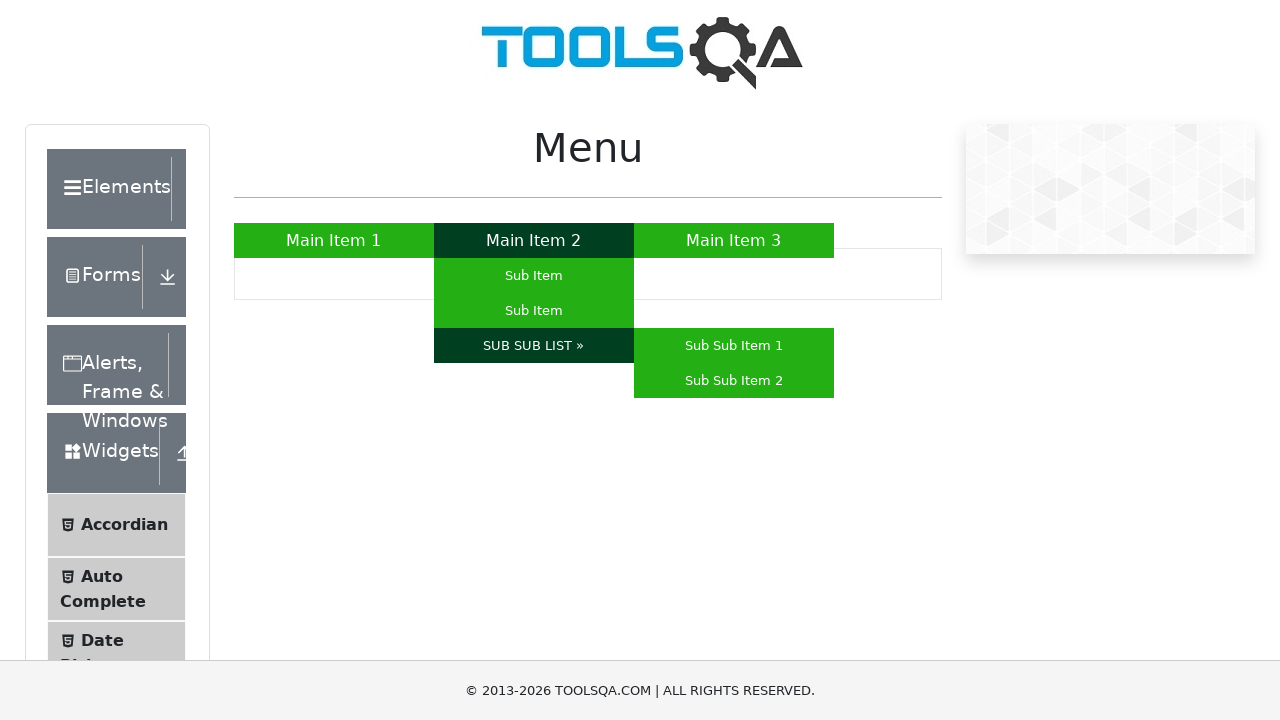

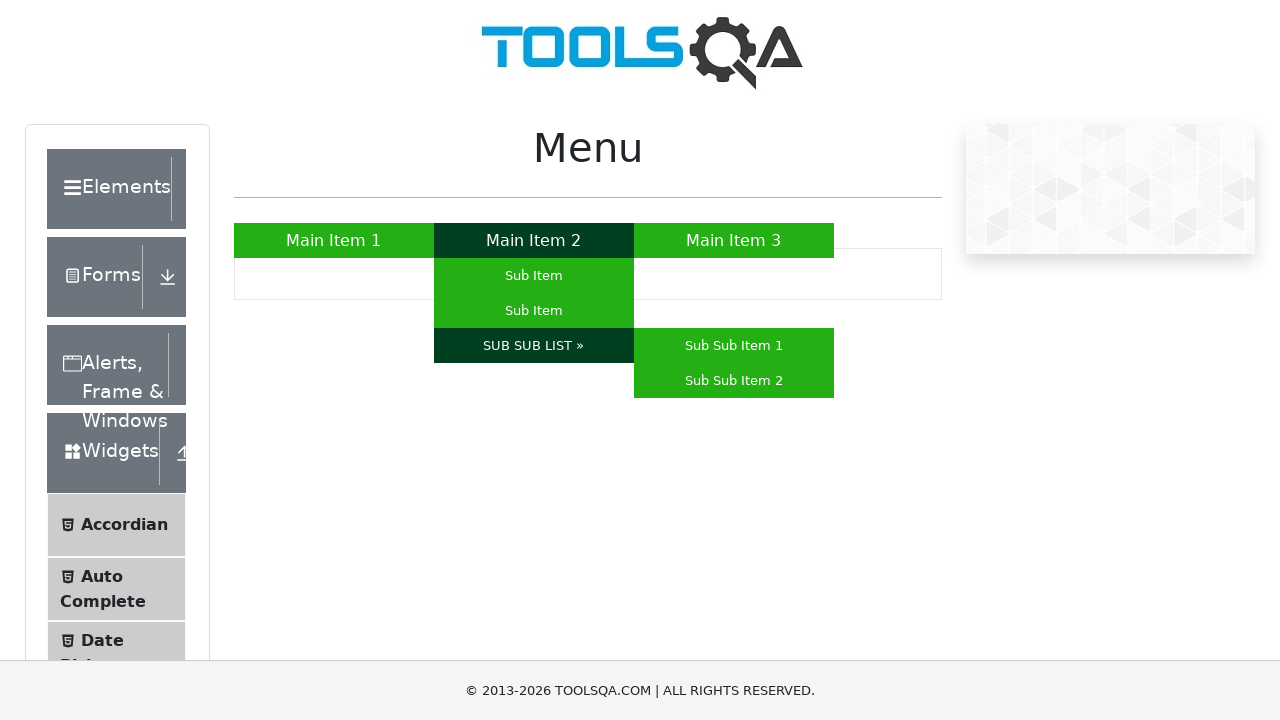